Navigates to Turkish Airlines website

Starting URL: https://www.turkishairlines.com/tr-tr/

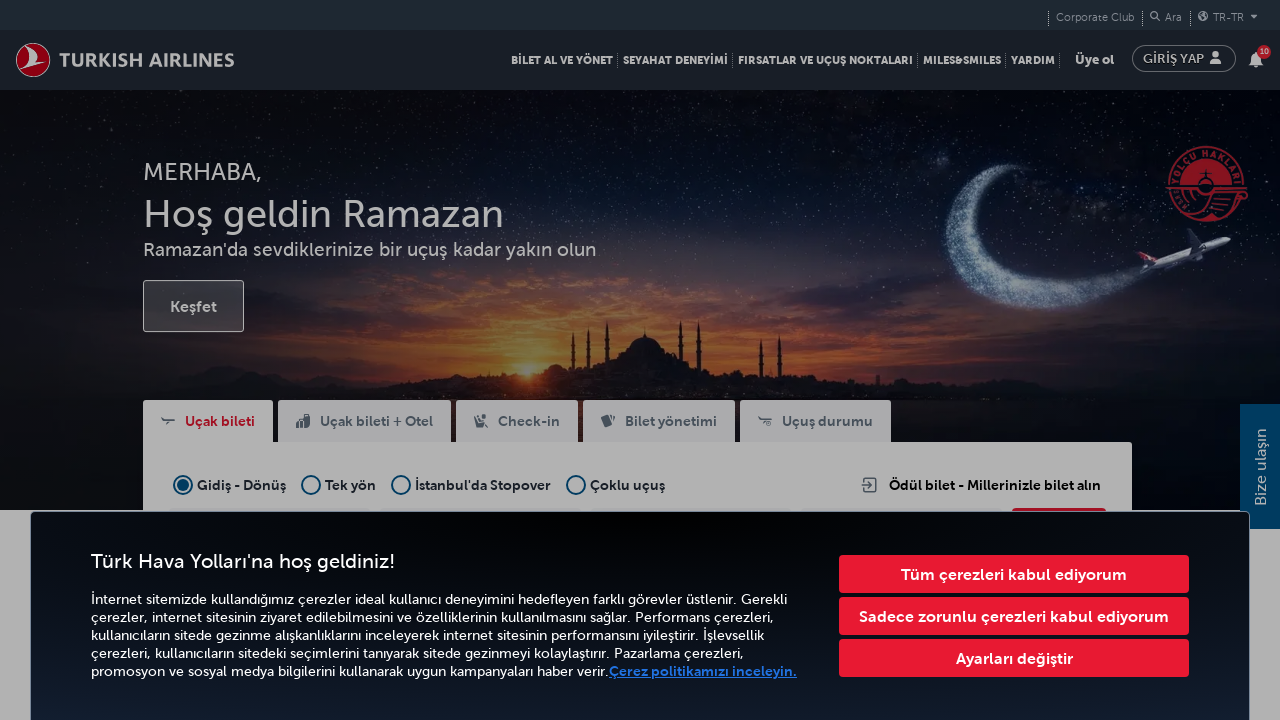

Navigated to Turkish Airlines website
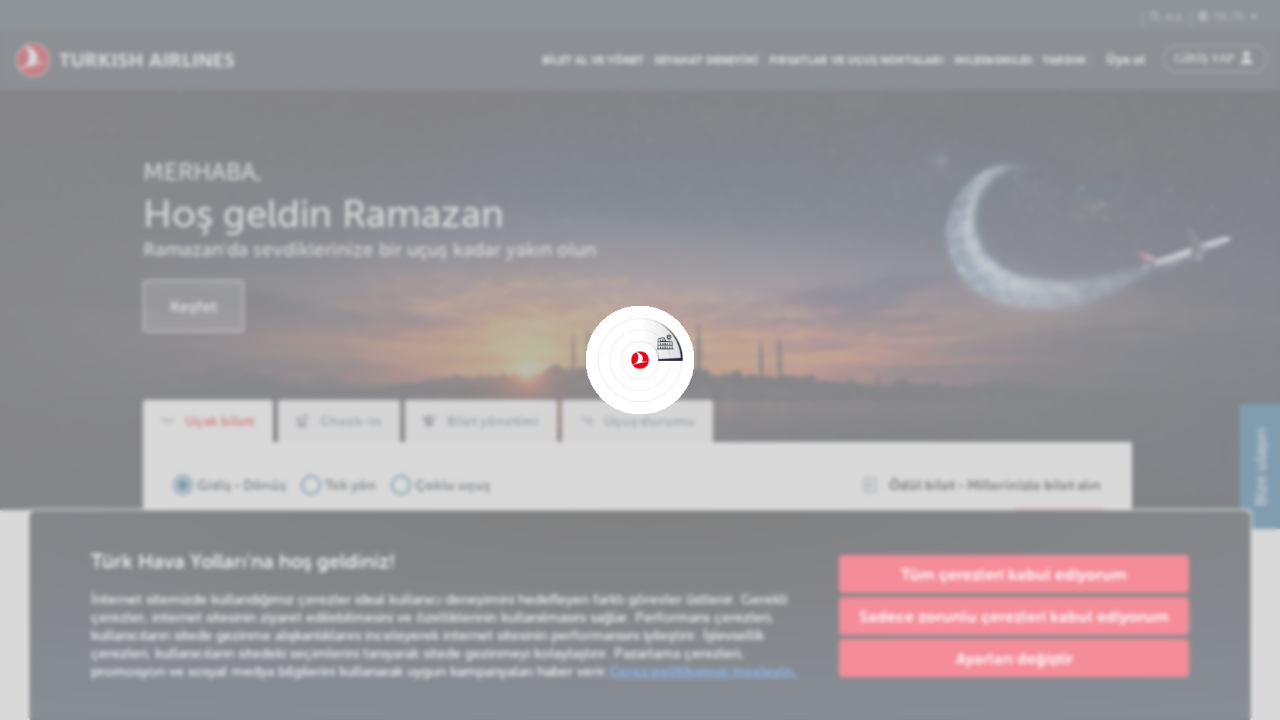

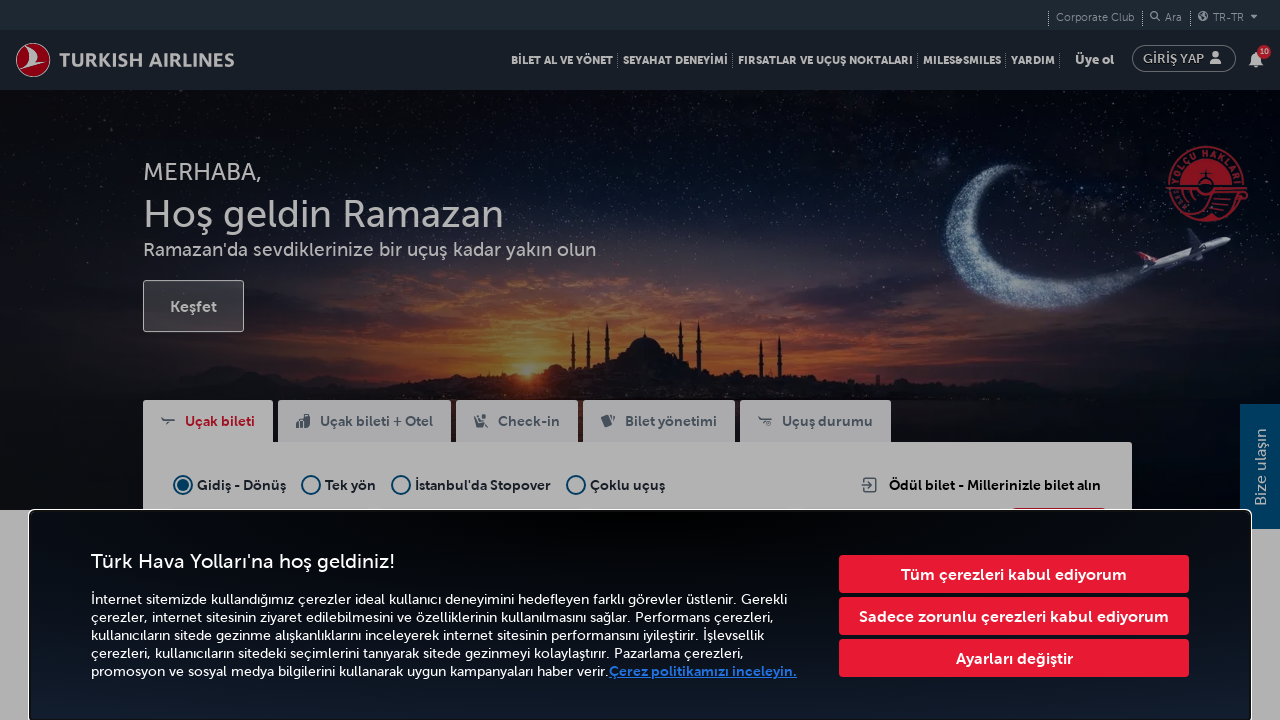